Tests the address-to-coordinates conversion functionality by entering an address into the input field, clicking the convert button, and verifying coordinates are displayed

Starting URL: https://www.latlong.net/convert-address-to-lat-long.html

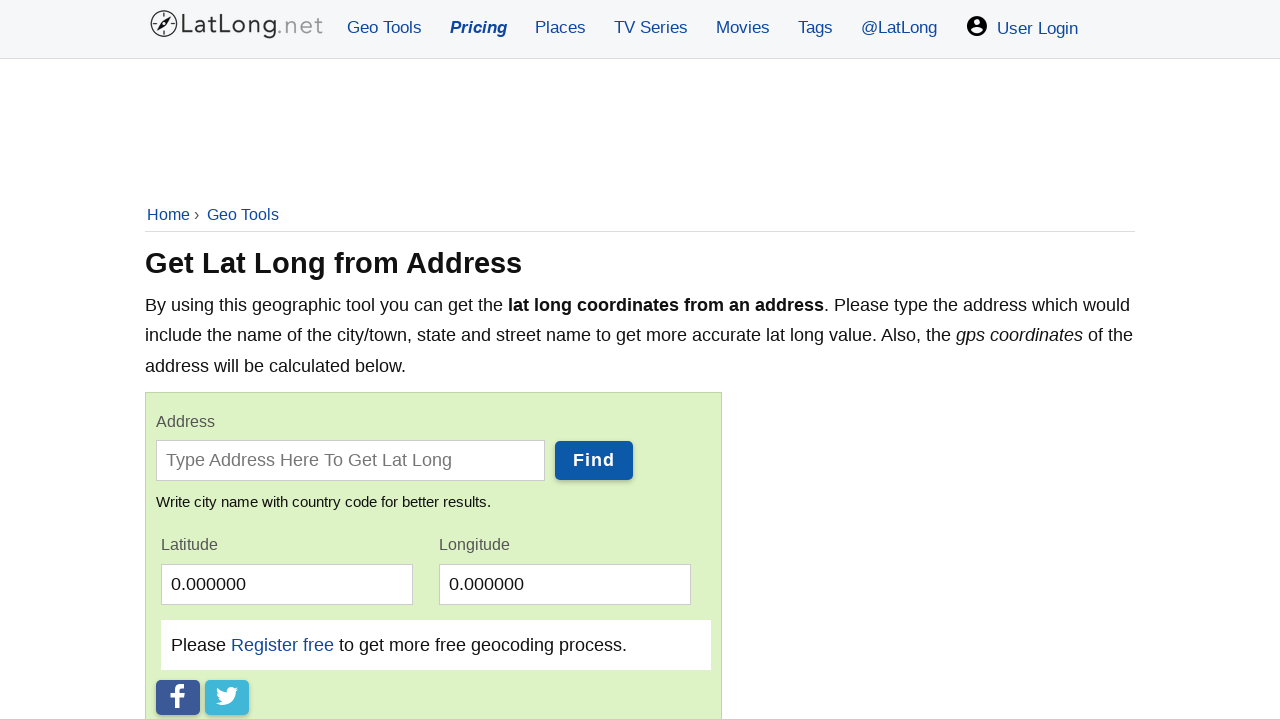

Filled address input field with '1600 Pennsylvania Avenue NW, Washington, DC 20500' on input[placeholder="Type address here to get lat long"]
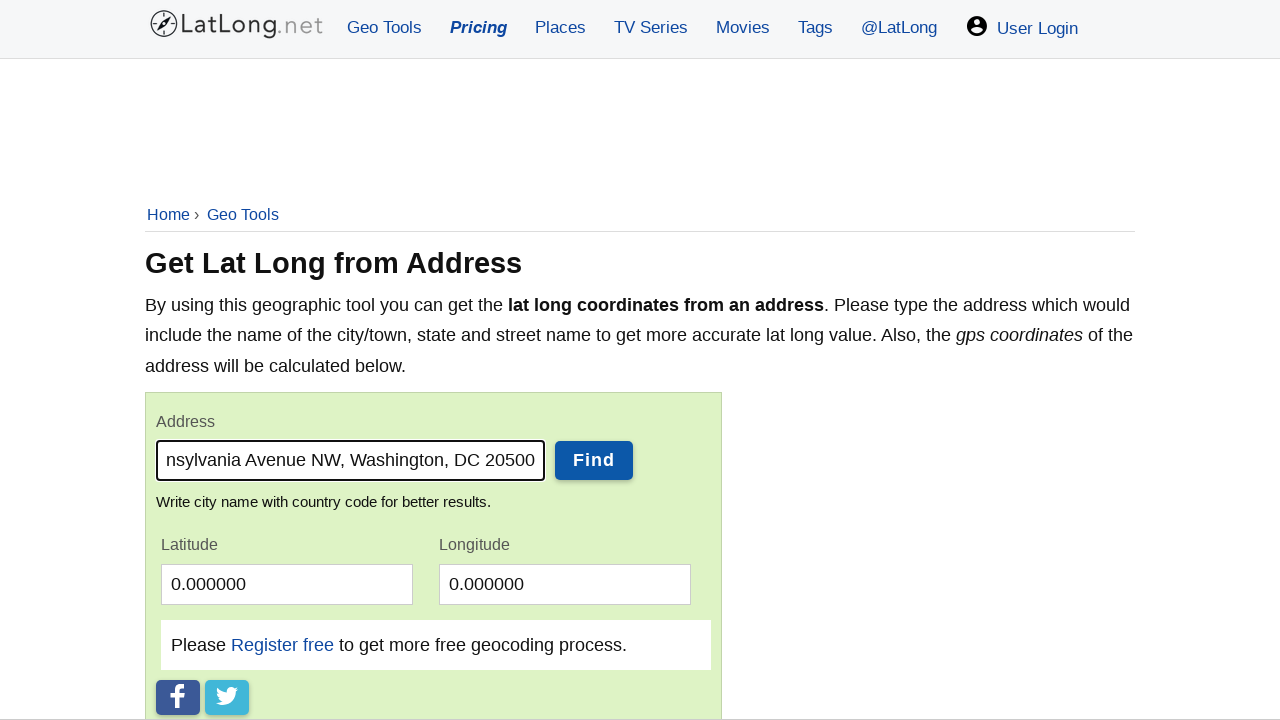

Clicked convert button to get coordinates at (594, 460) on button[title="Find lat long coordinates"]
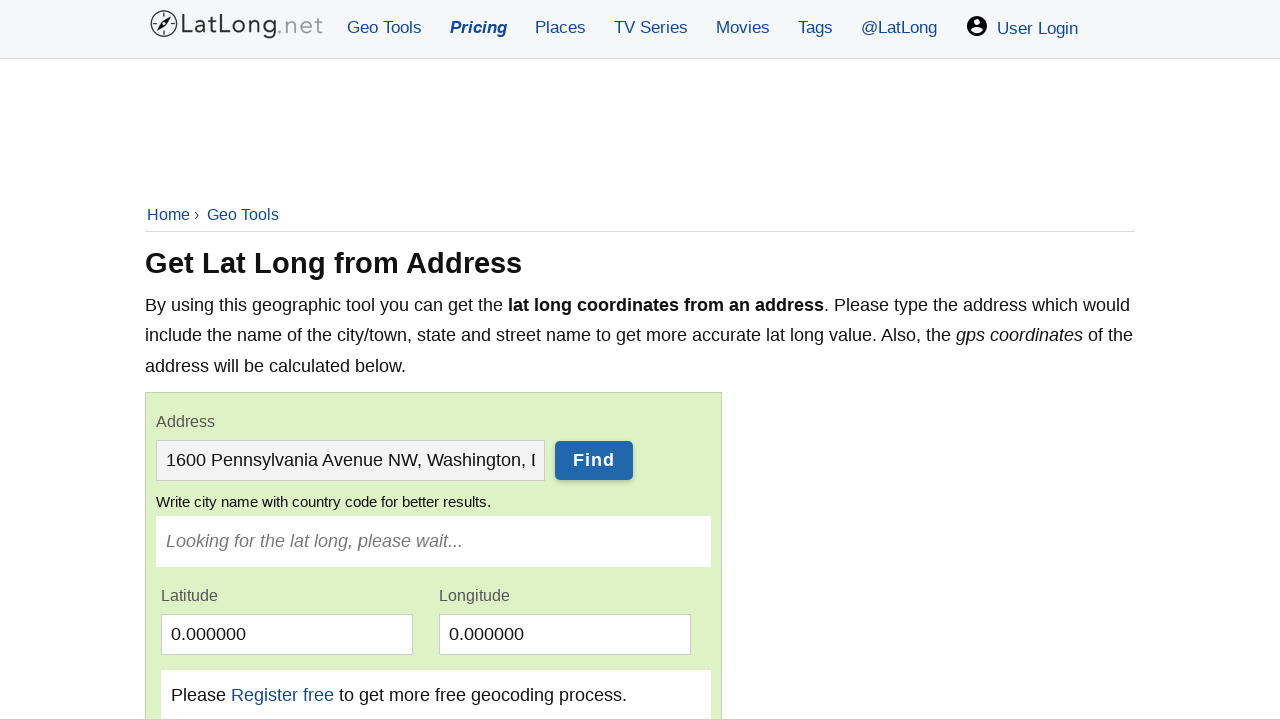

Coordinates result appeared in the page
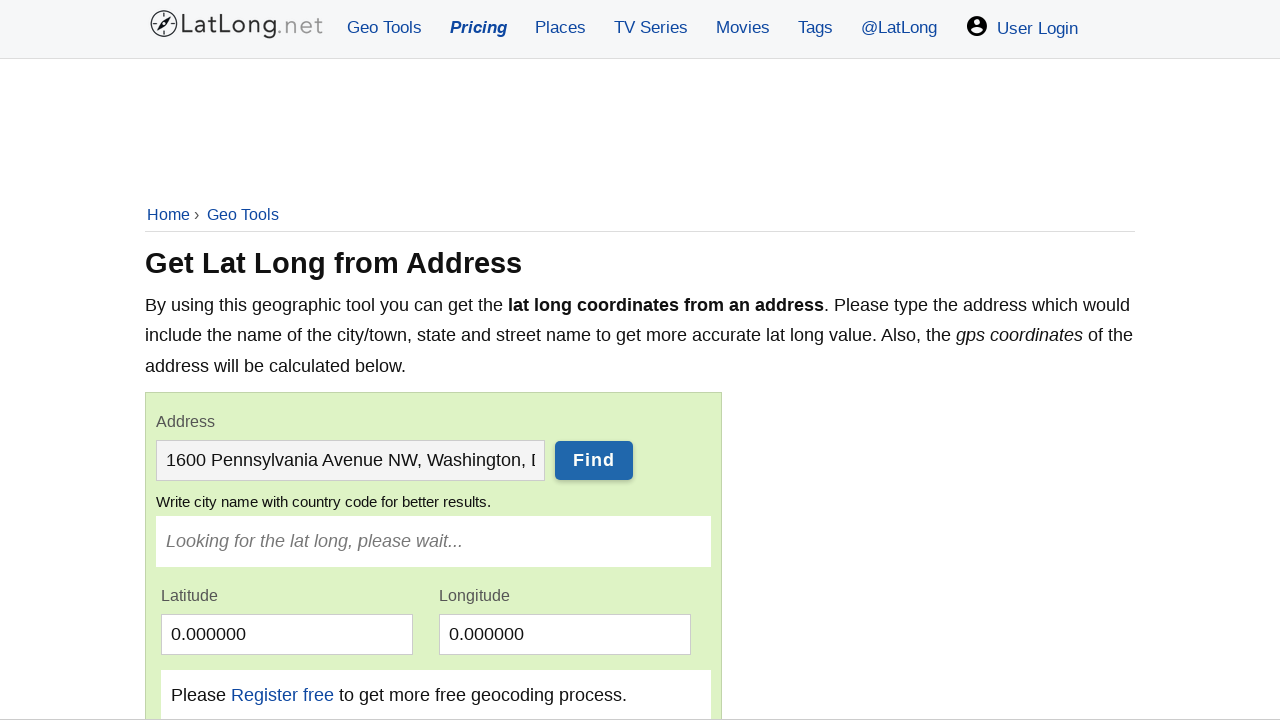

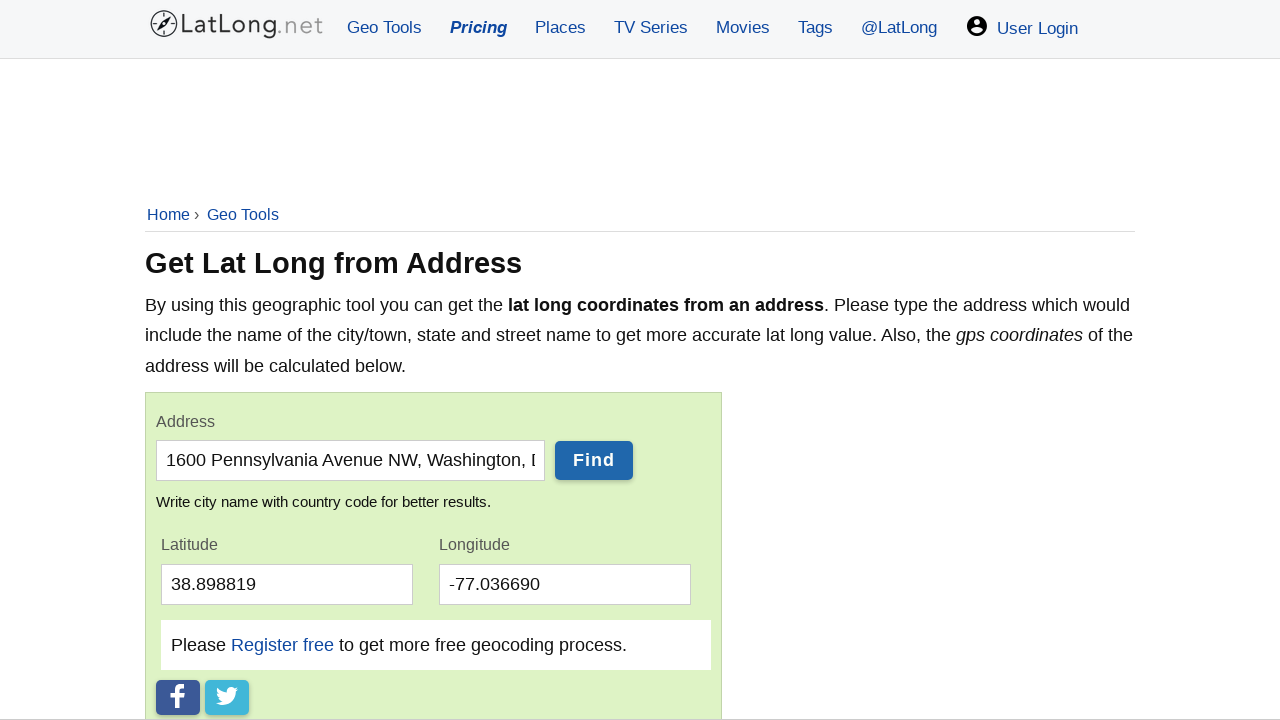